Tests a student registration form by verifying the form title contains "Student", checking that gender radio buttons are not pre-selected, and retrieving the date of birth field value.

Starting URL: https://demoqa.com/automation-practice-form

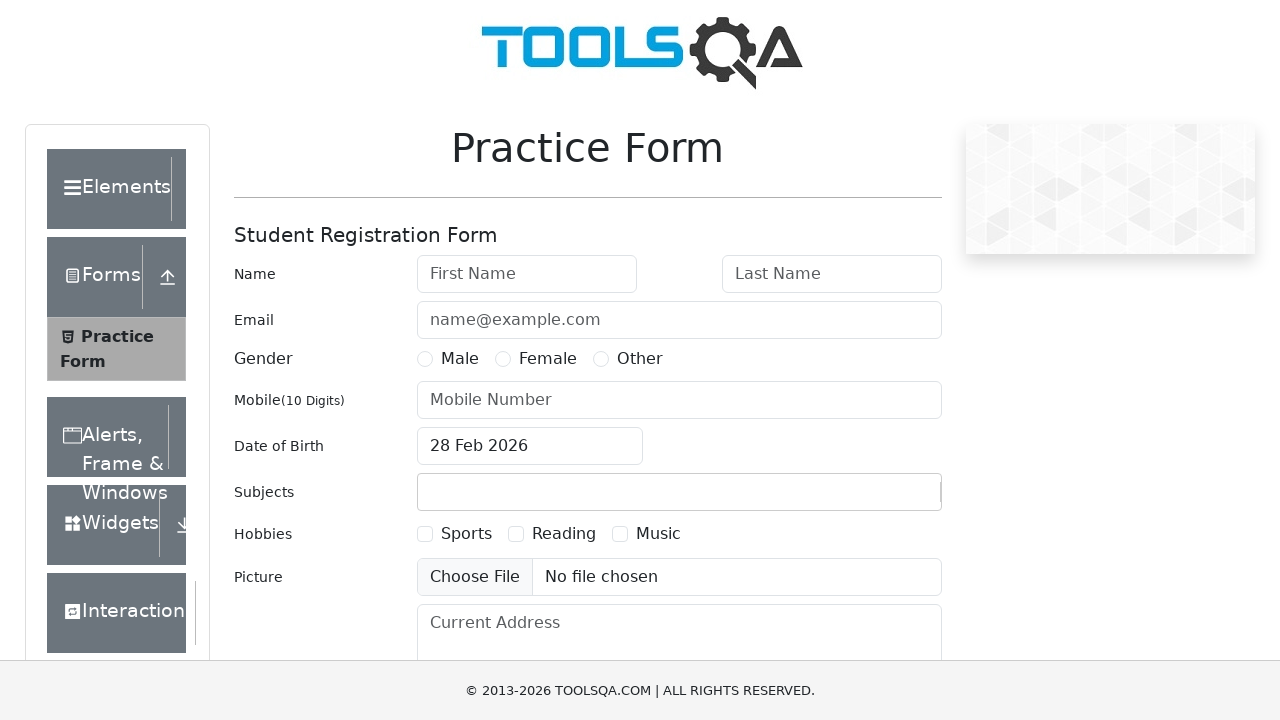

Retrieved form title text
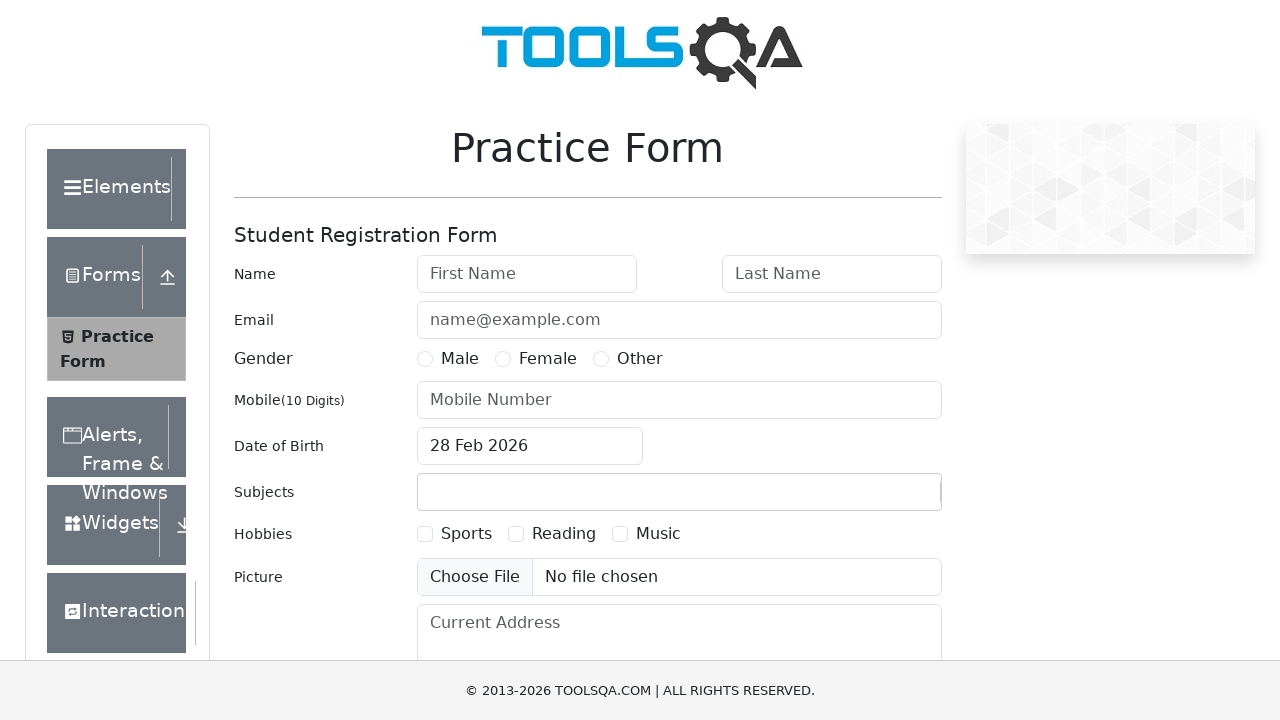

Verified form title contains 'Student'
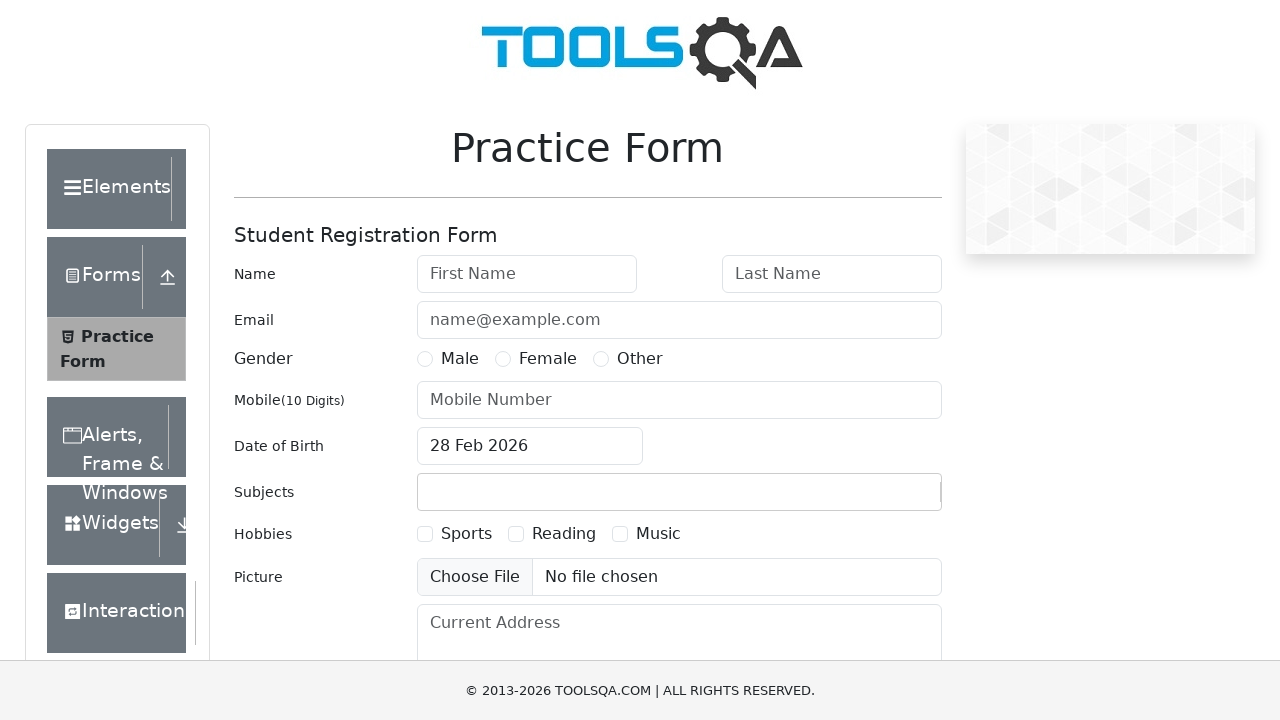

Located all gender radio button elements
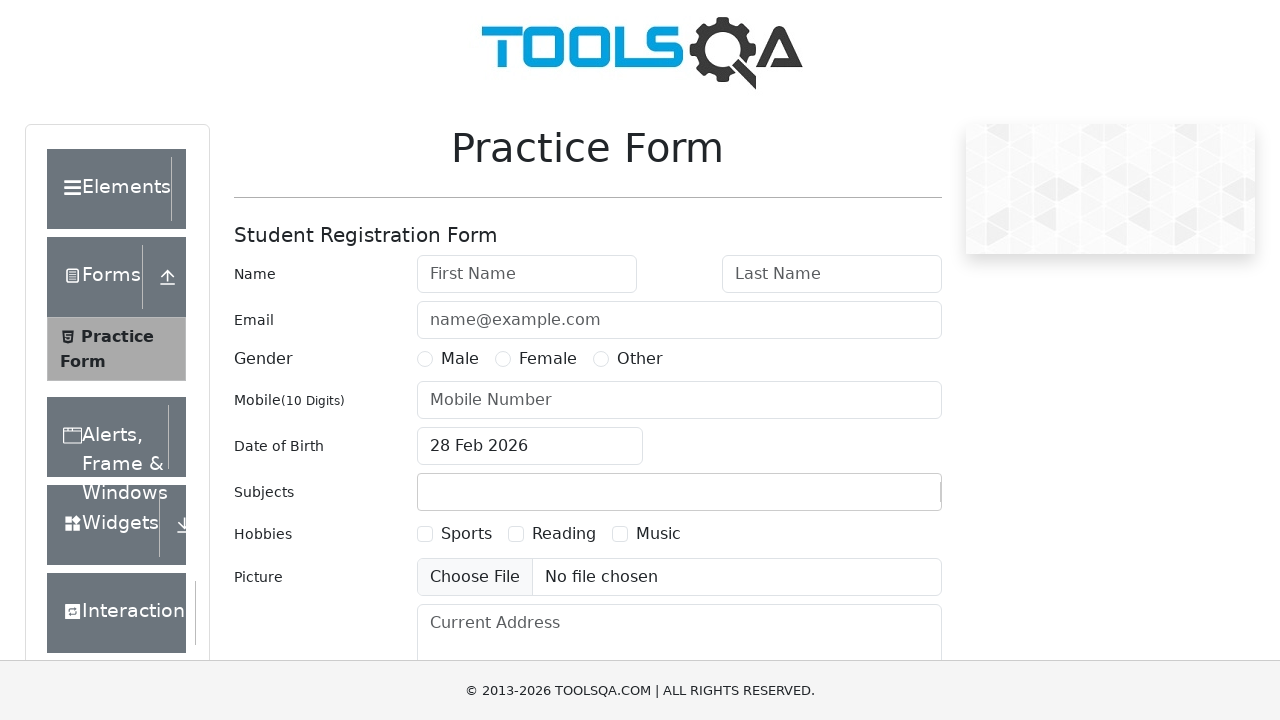

Verified gender radio button is not pre-selected
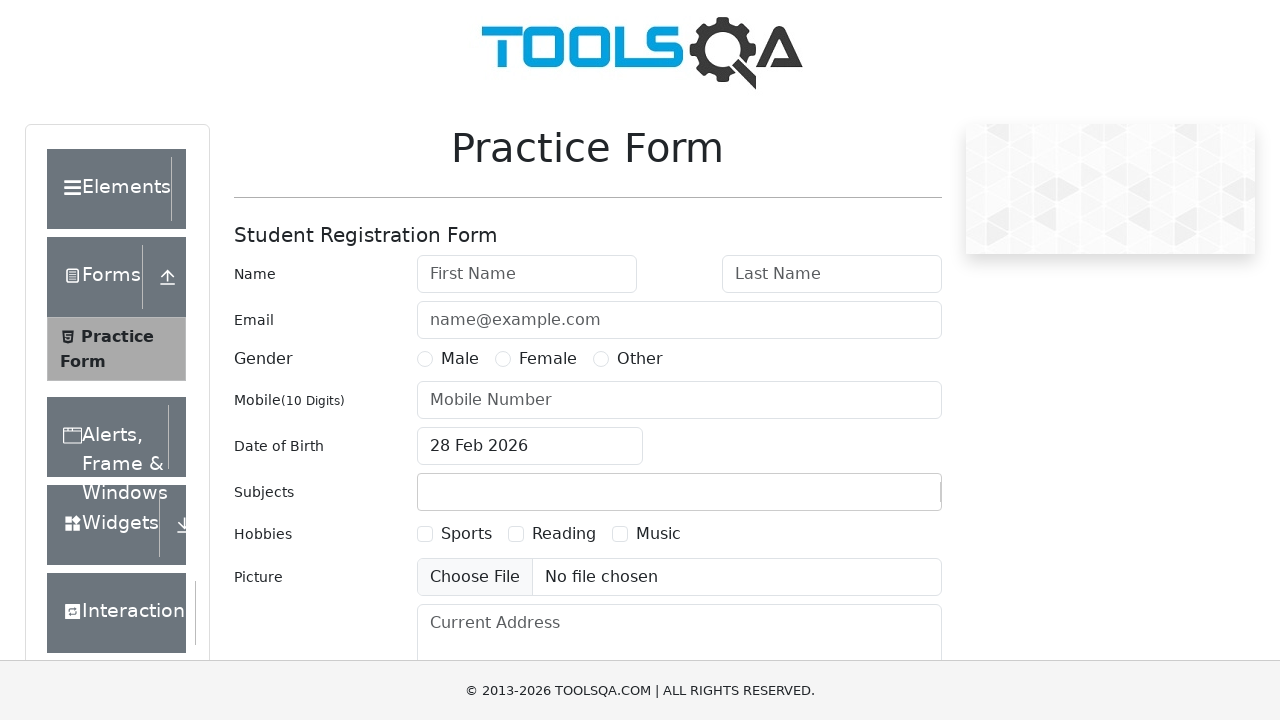

Verified gender radio button is not pre-selected
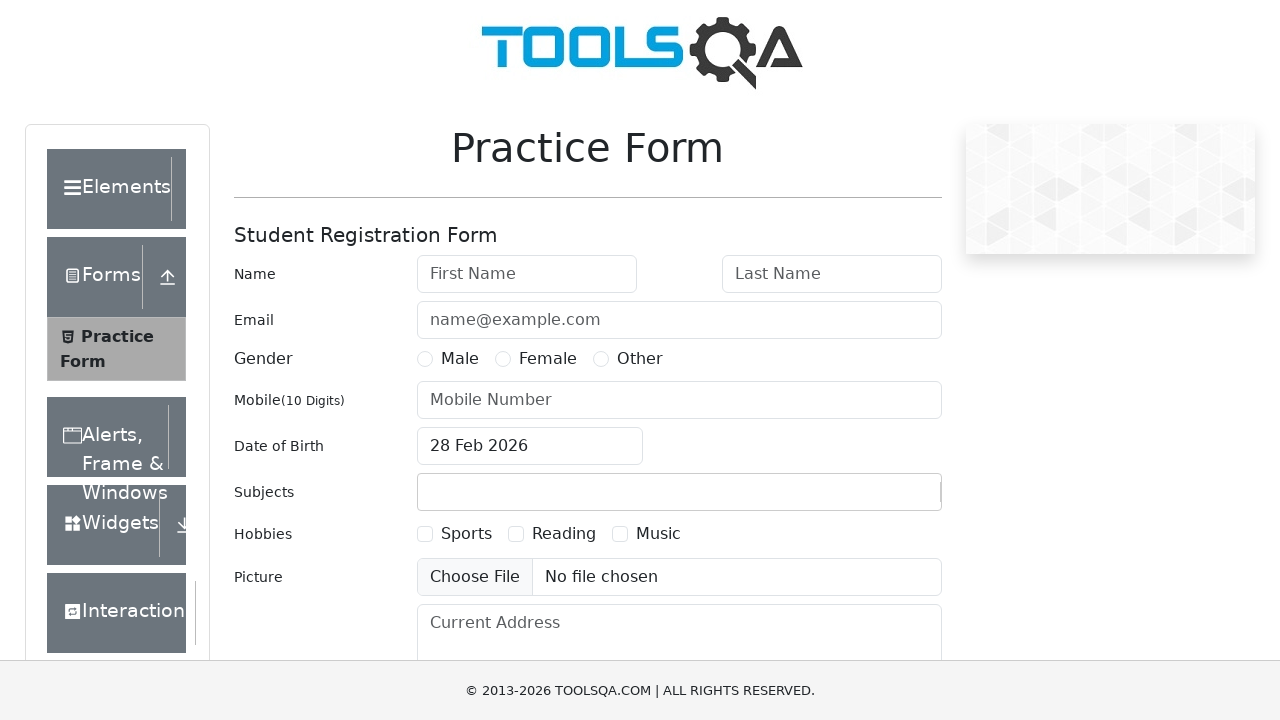

Verified gender radio button is not pre-selected
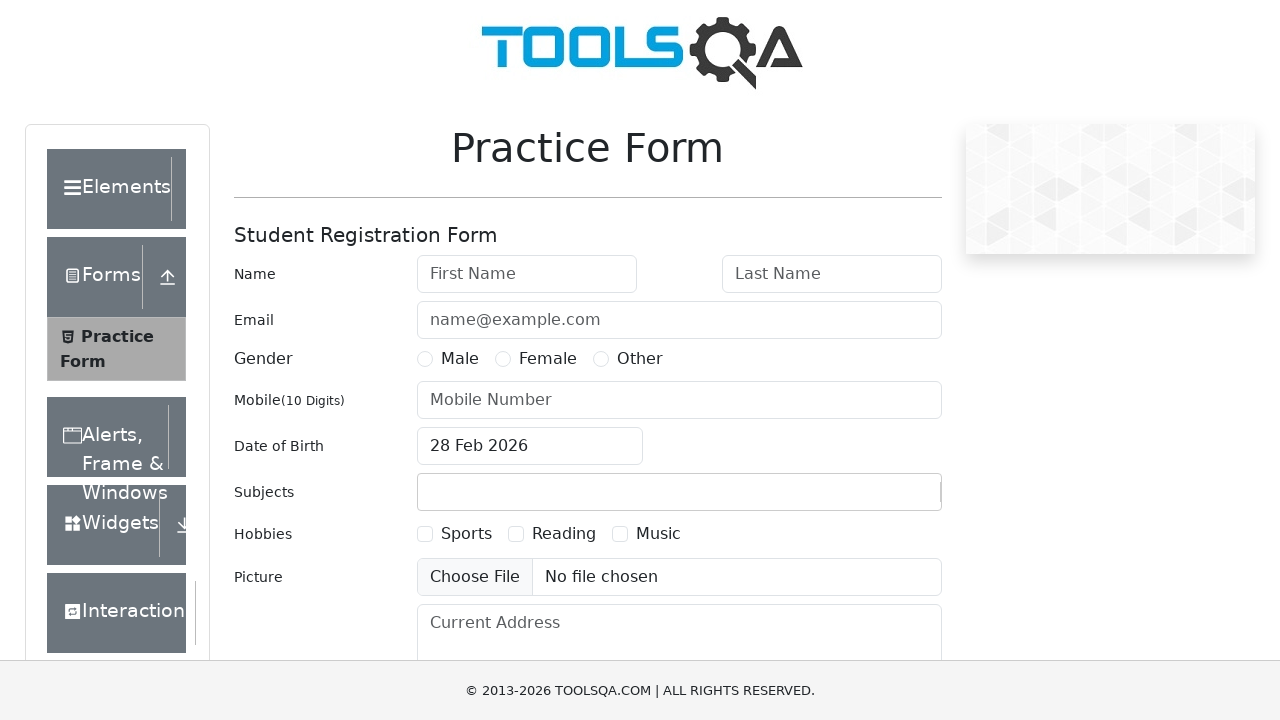

Retrieved date of birth field value
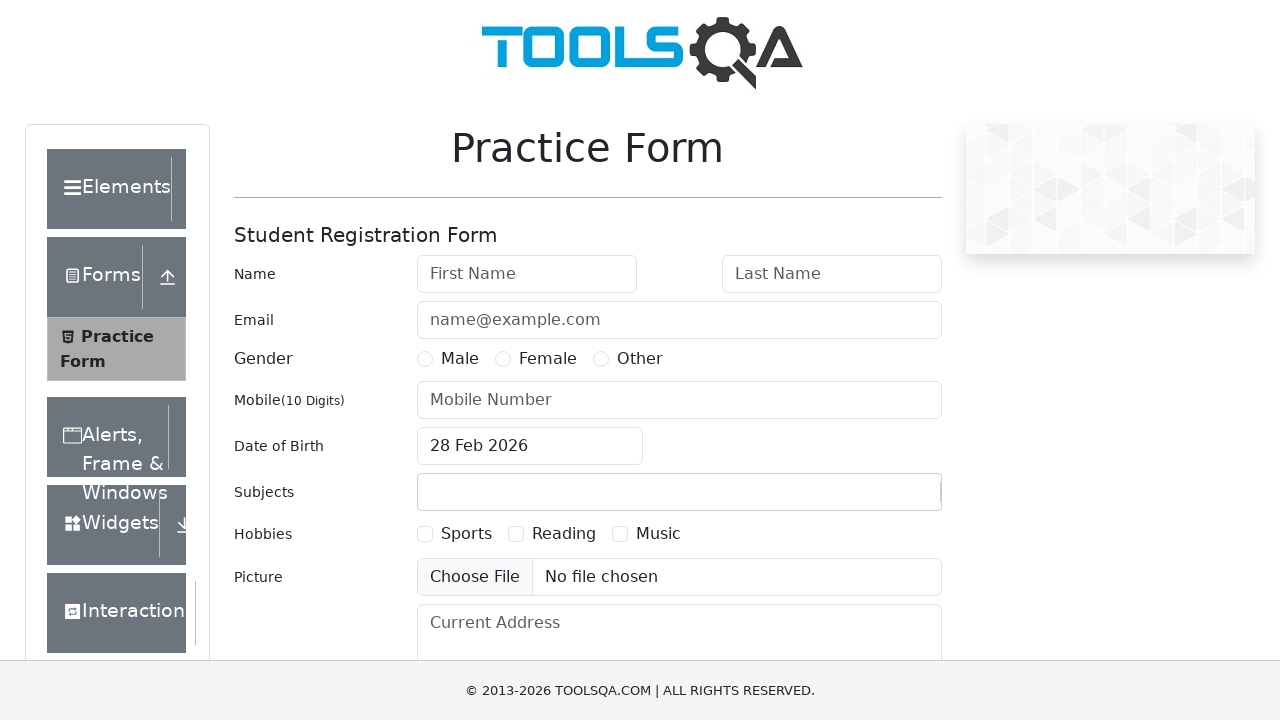

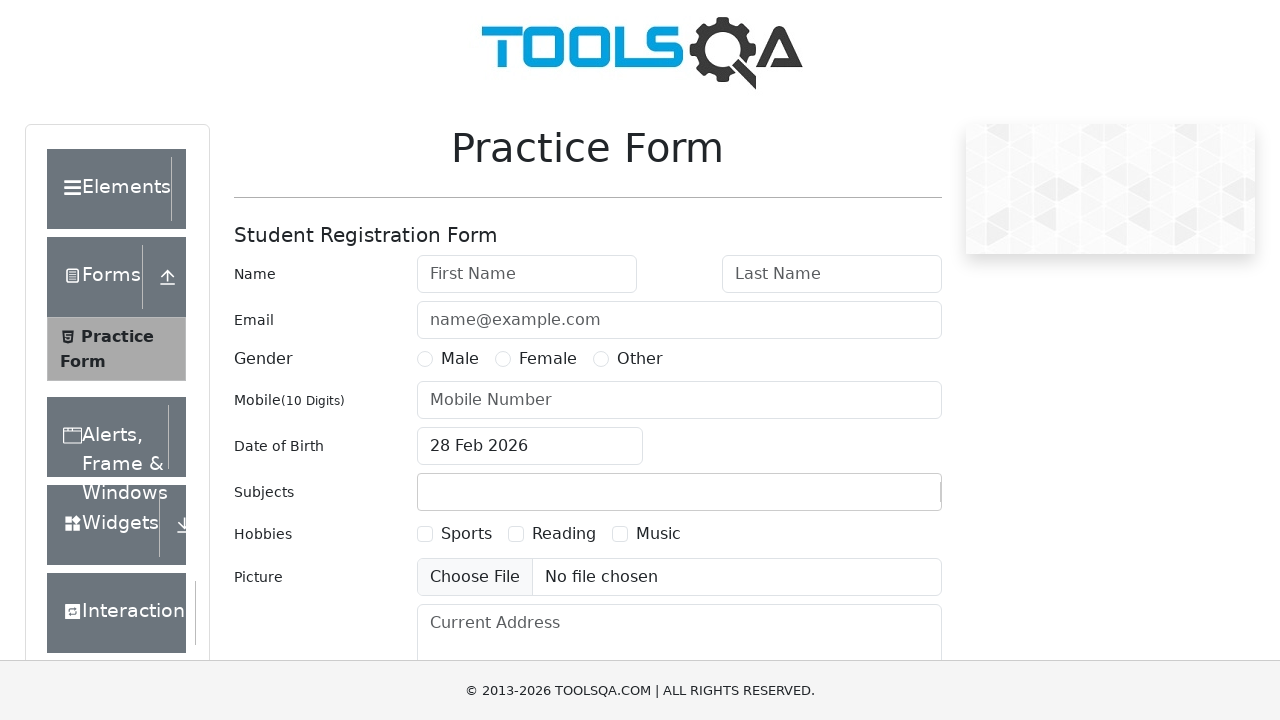